Tests autocomplete functionality by typing partial text and using keyboard navigation to select a specific country option from the dropdown suggestions

Starting URL: https://rahulshettyacademy.com/AutomationPractice/

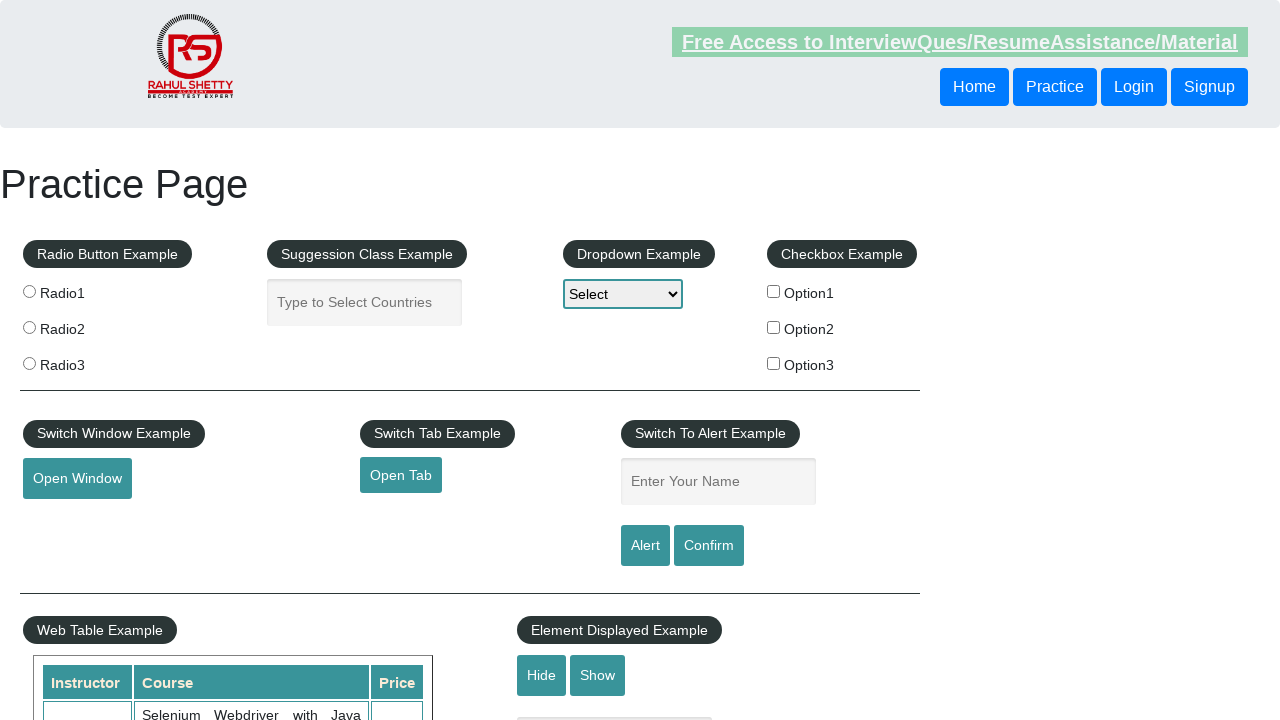

Typed 'ind' into autocomplete field on #autocomplete
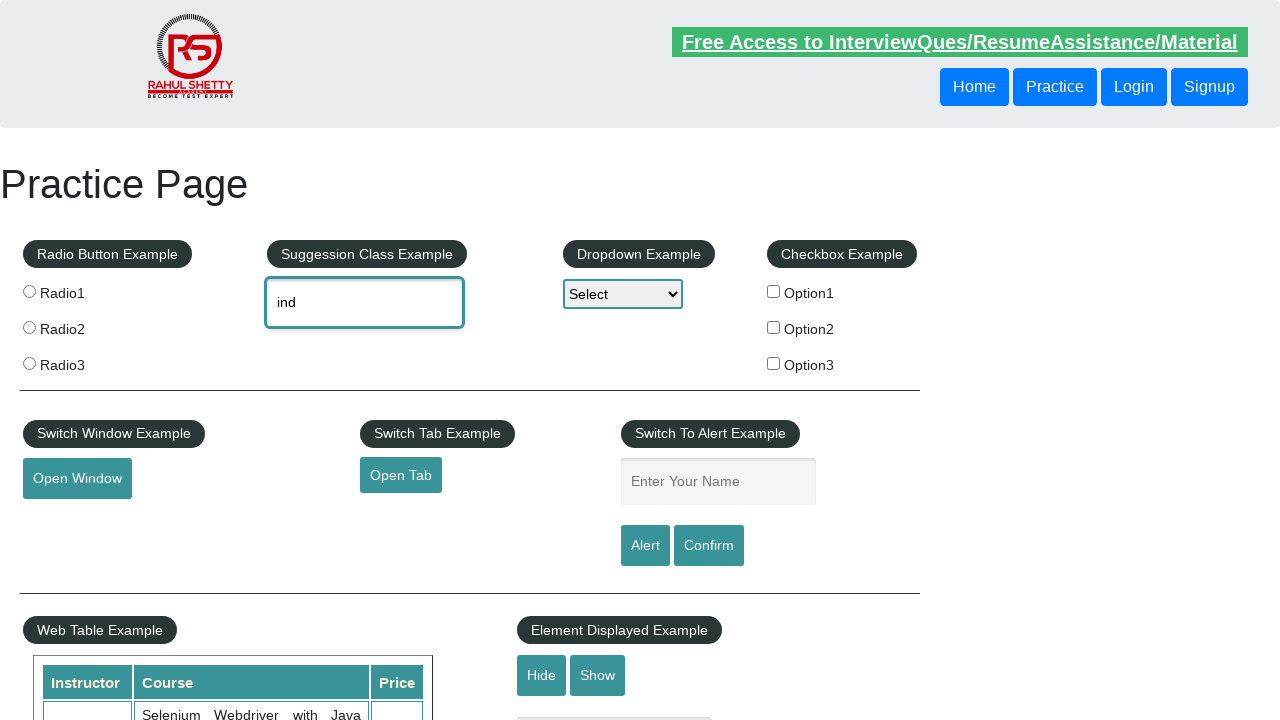

Waited for dropdown suggestions to appear
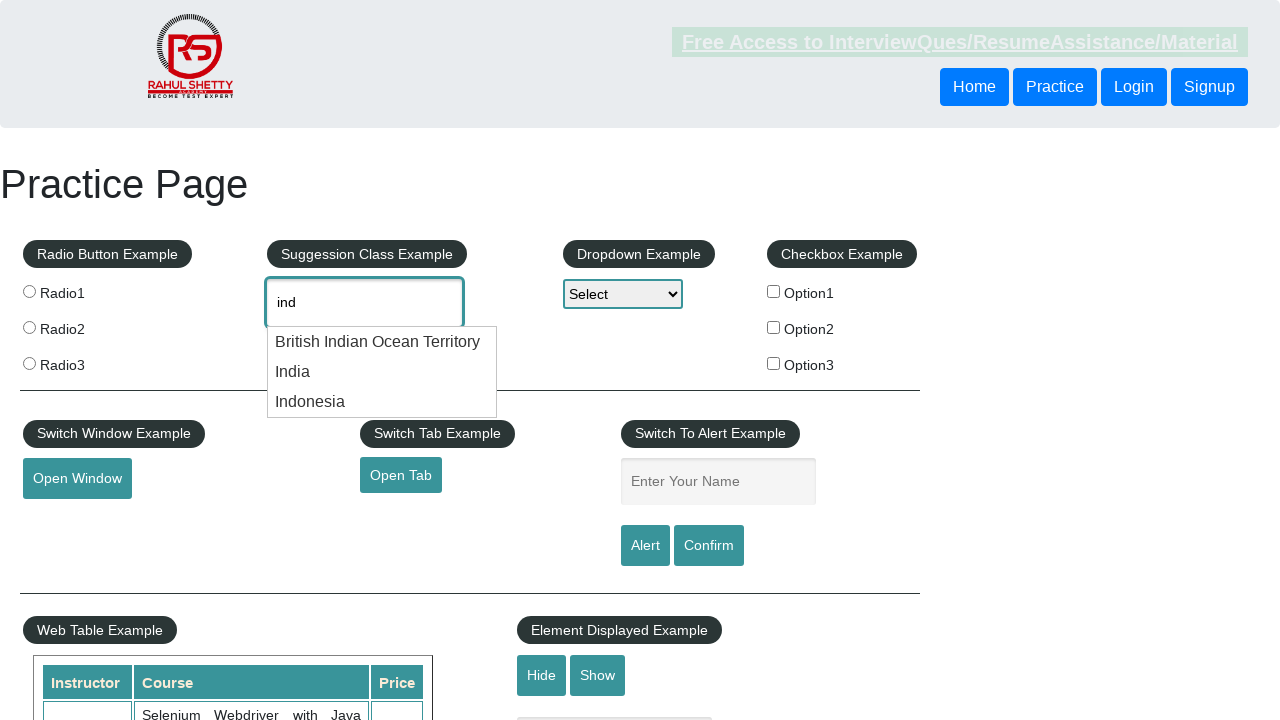

Pressed down arrow key to navigate dropdown option 1 on #autocomplete
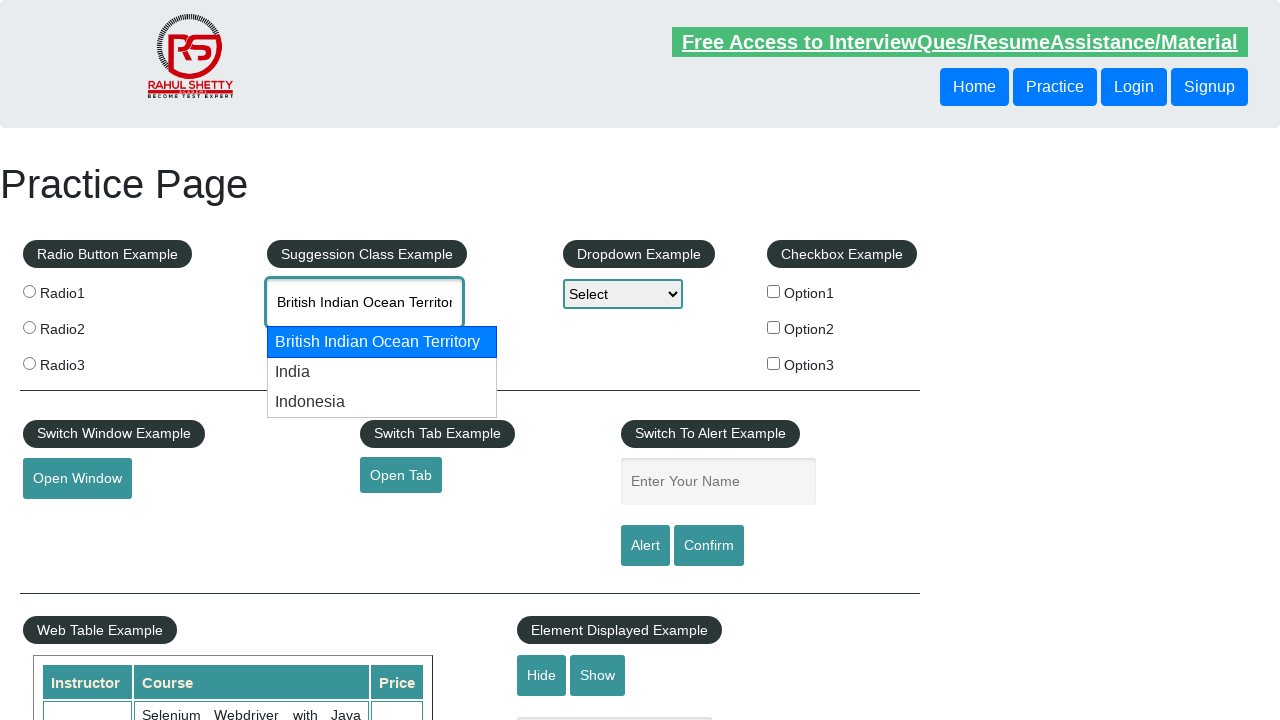

Retrieved current autocomplete value: 'British Indian Ocean Territory'
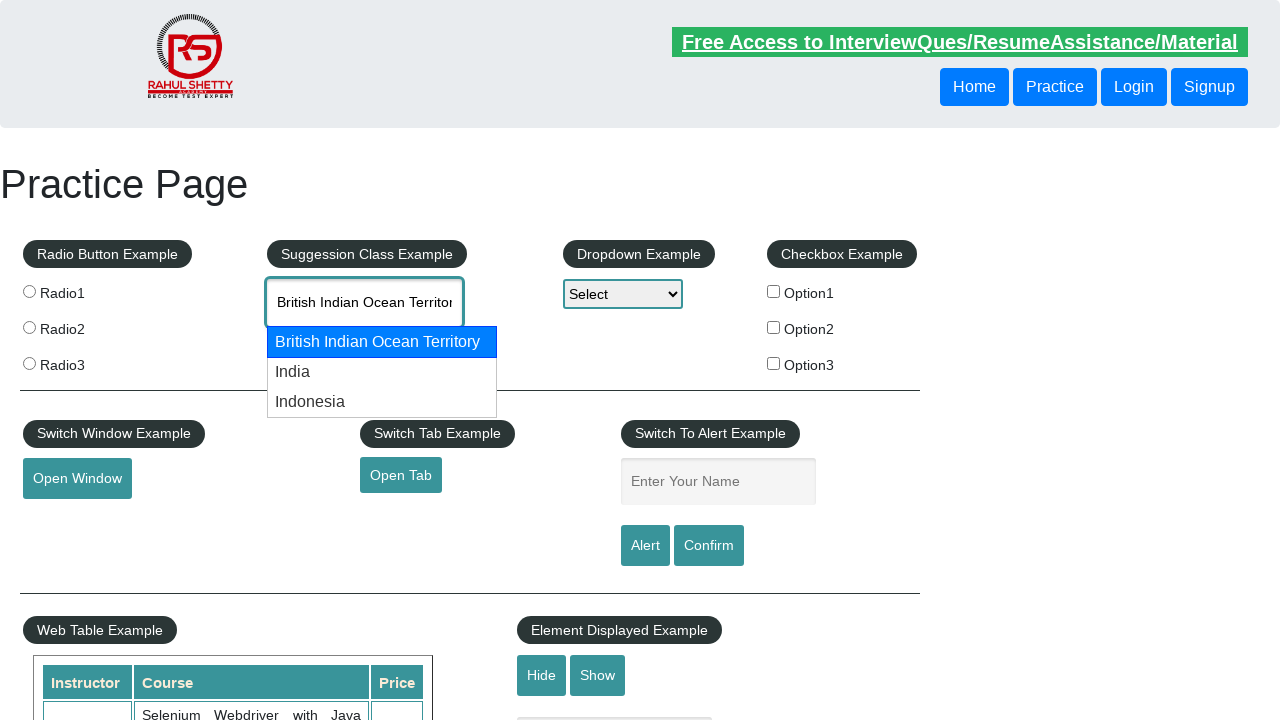

Pressed down arrow key to navigate dropdown option 2 on #autocomplete
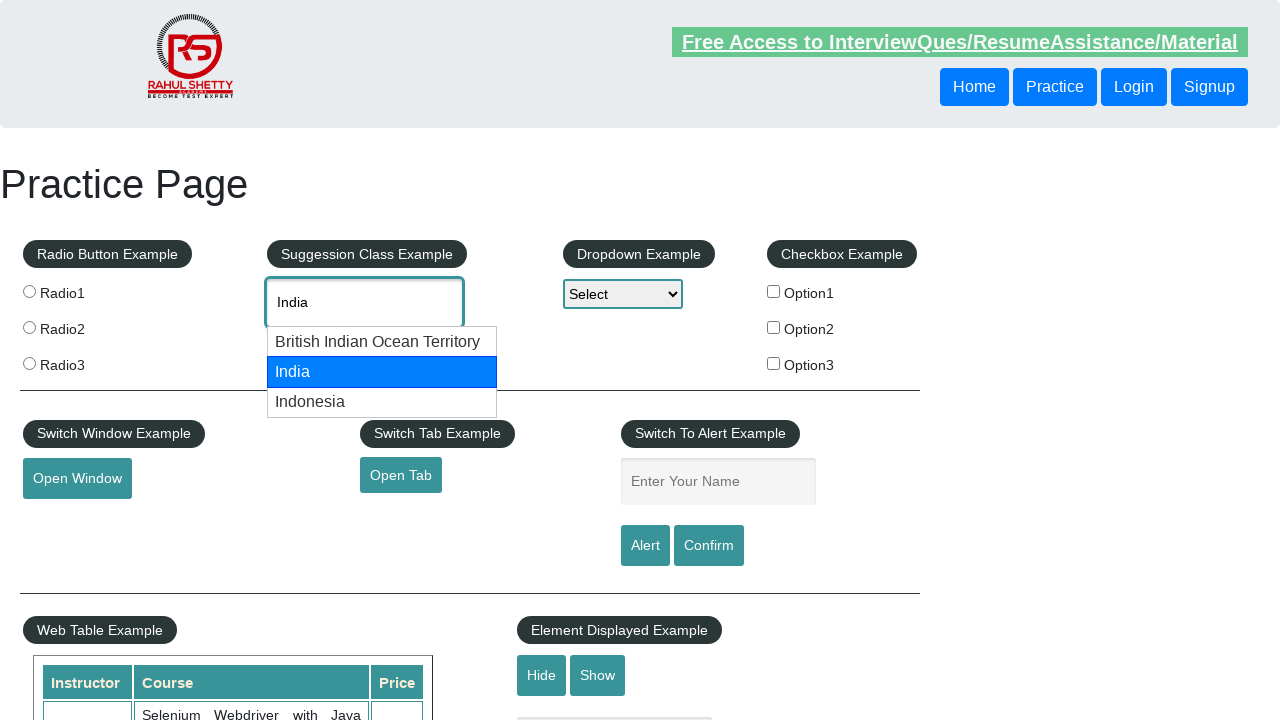

Retrieved current autocomplete value: 'India'
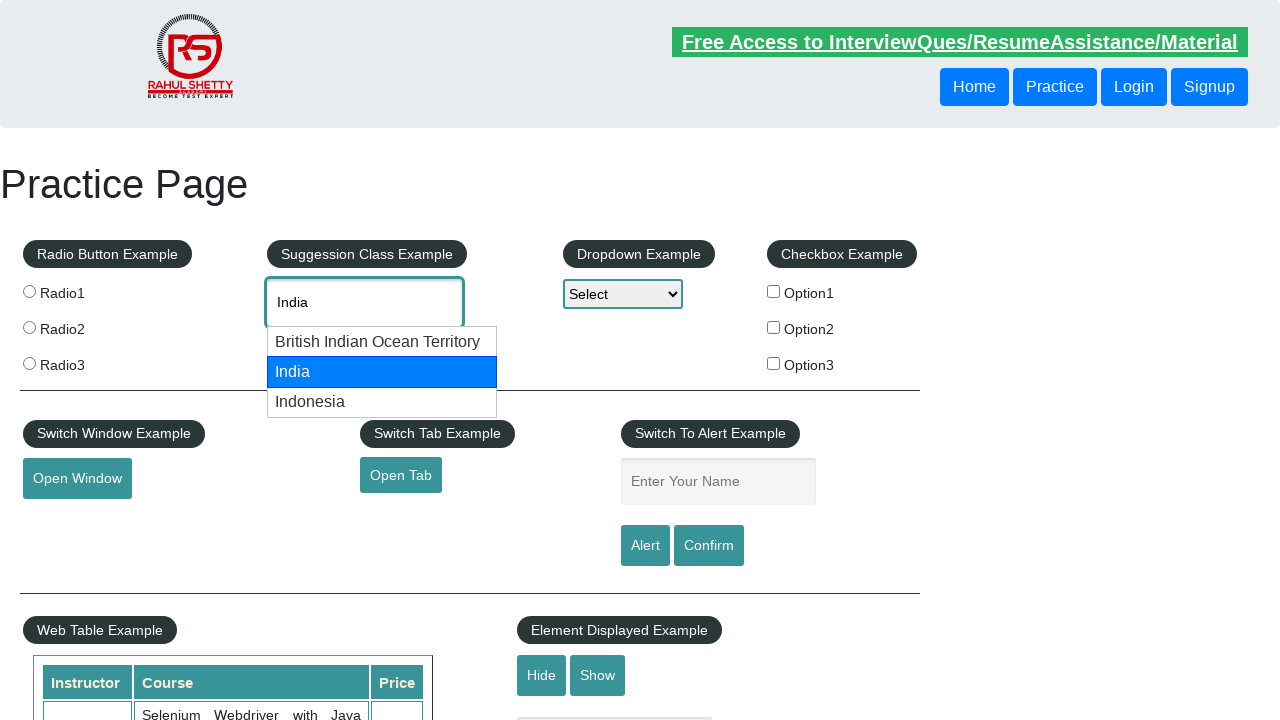

Retrieved final autocomplete value: 'India'
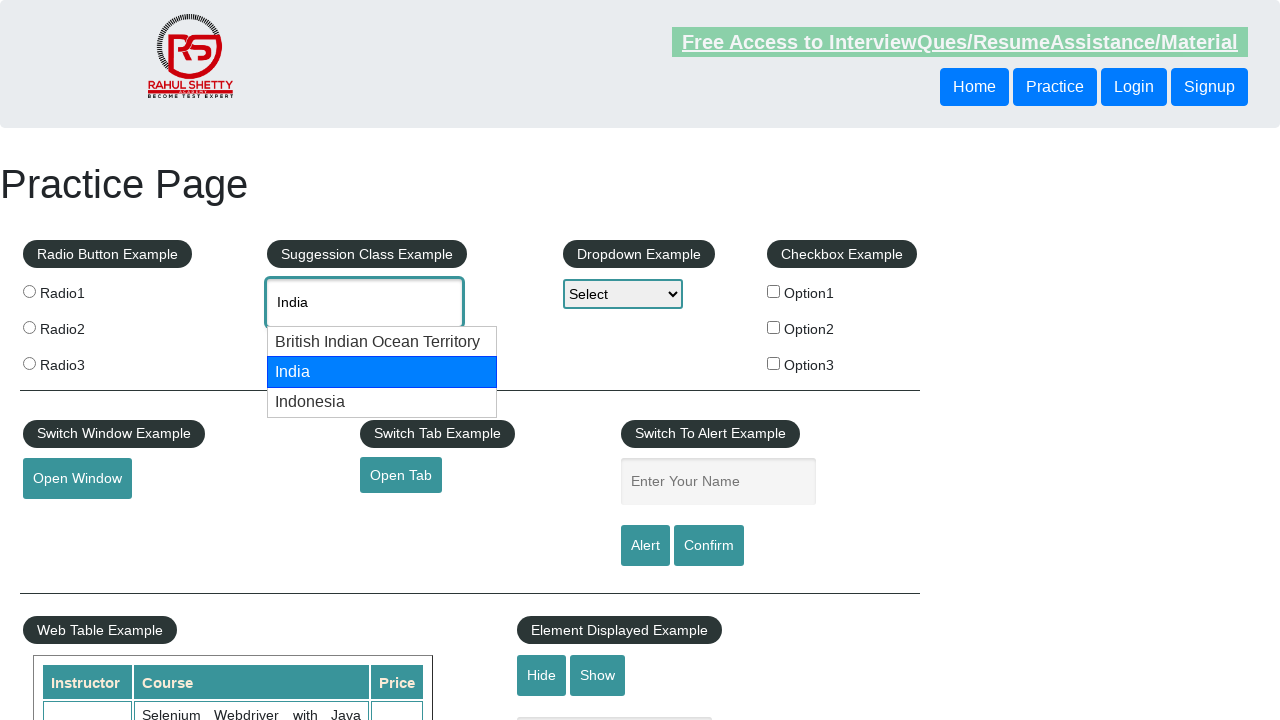

Successfully selected India from autocomplete suggestions
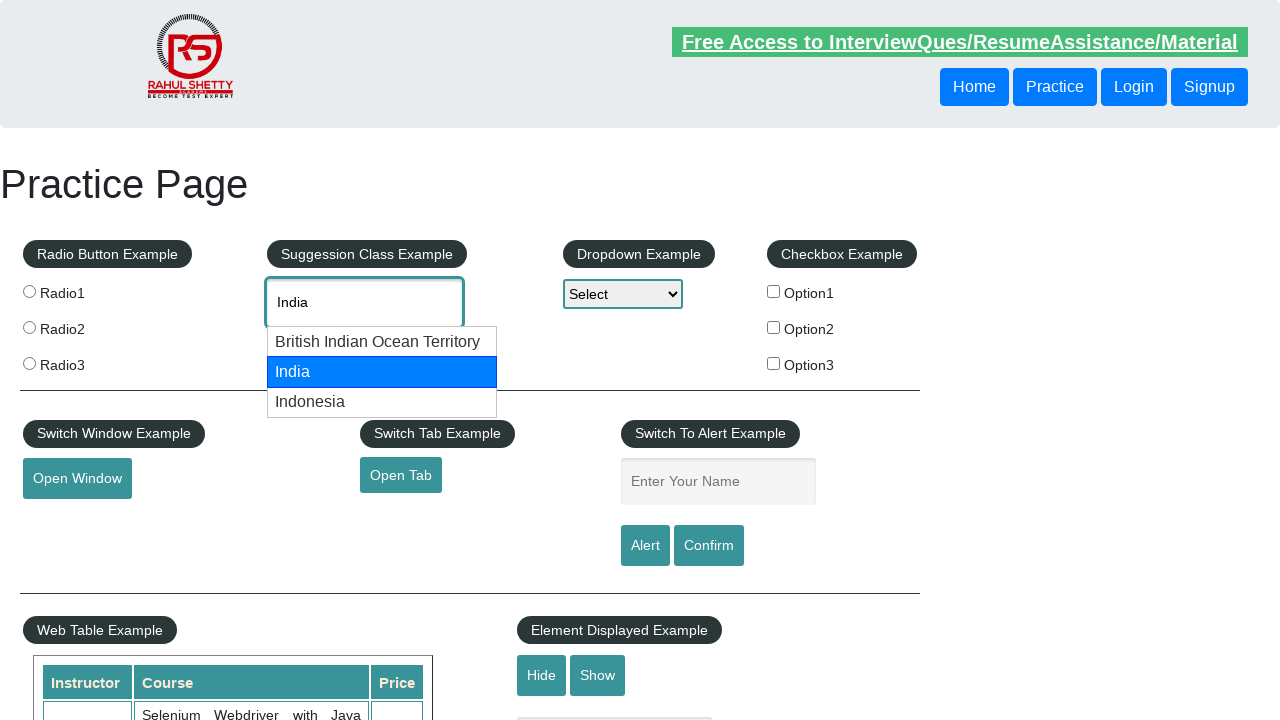

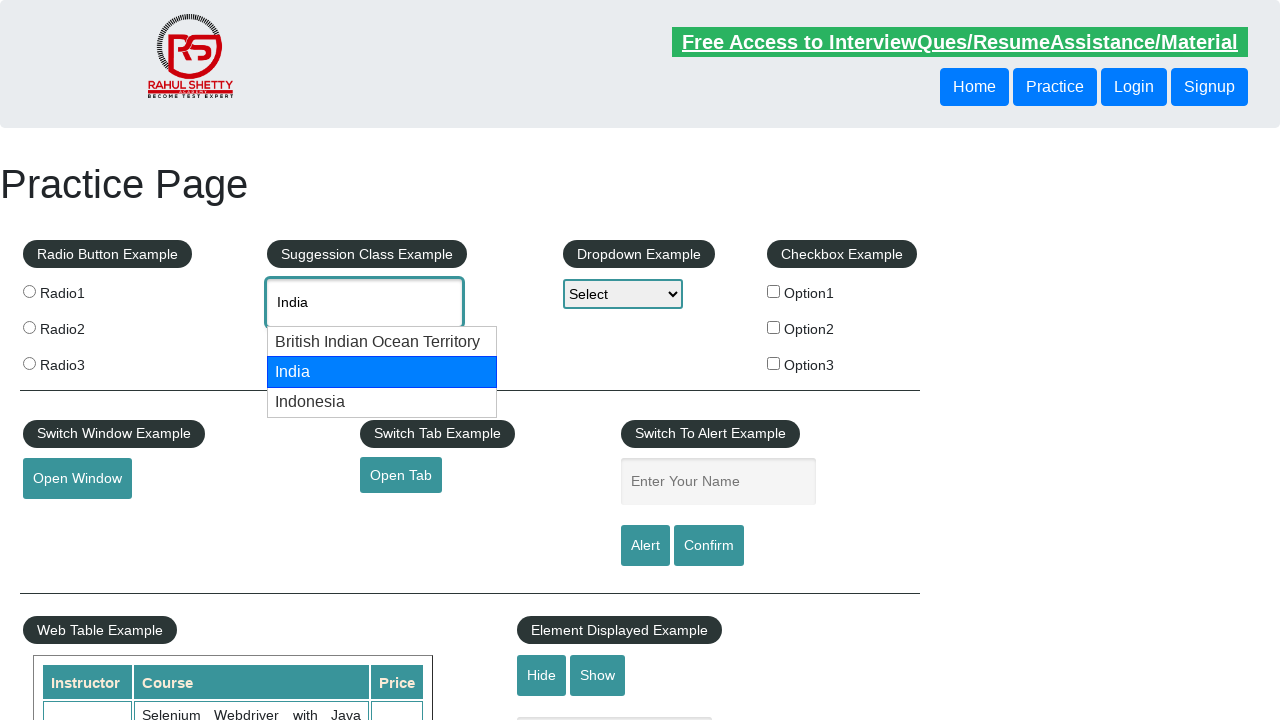